Tests e-commerce functionality by adding an iPhone 12 product to the shopping cart and verifying it appears in the cart

Starting URL: https://bstackdemo.com/

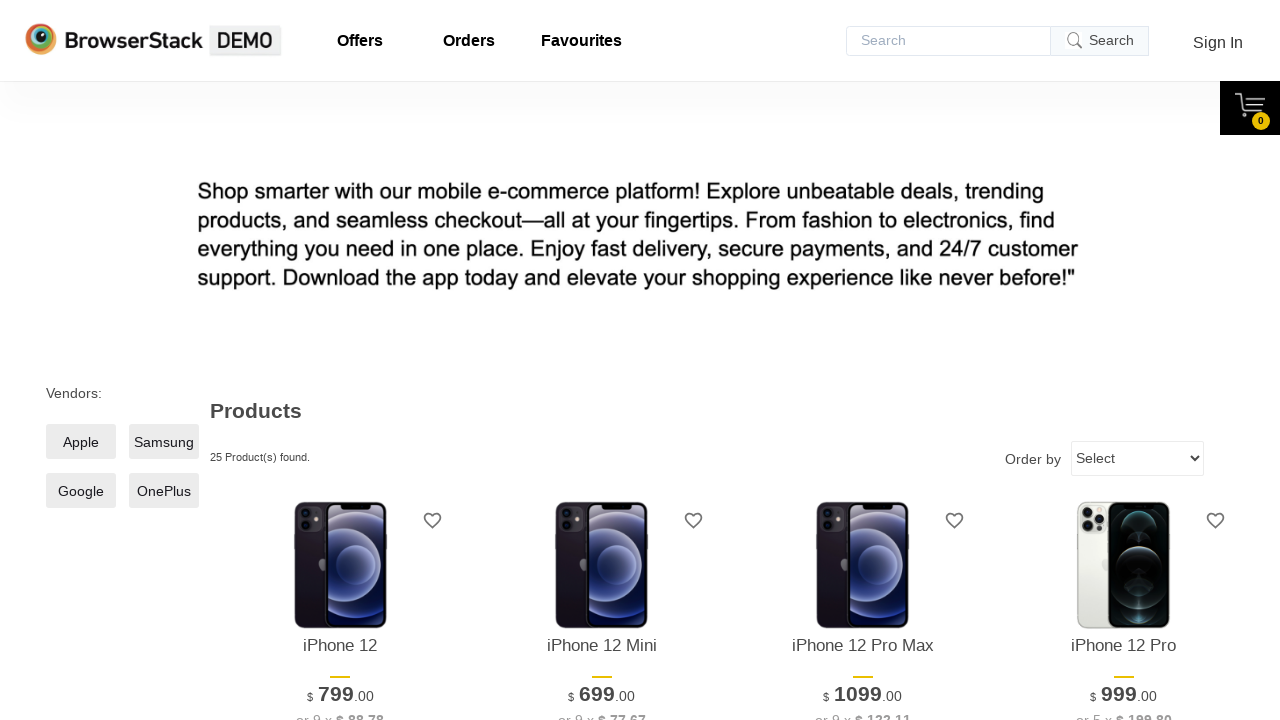

Waited for page to load and verified title contains 'StackDemo'
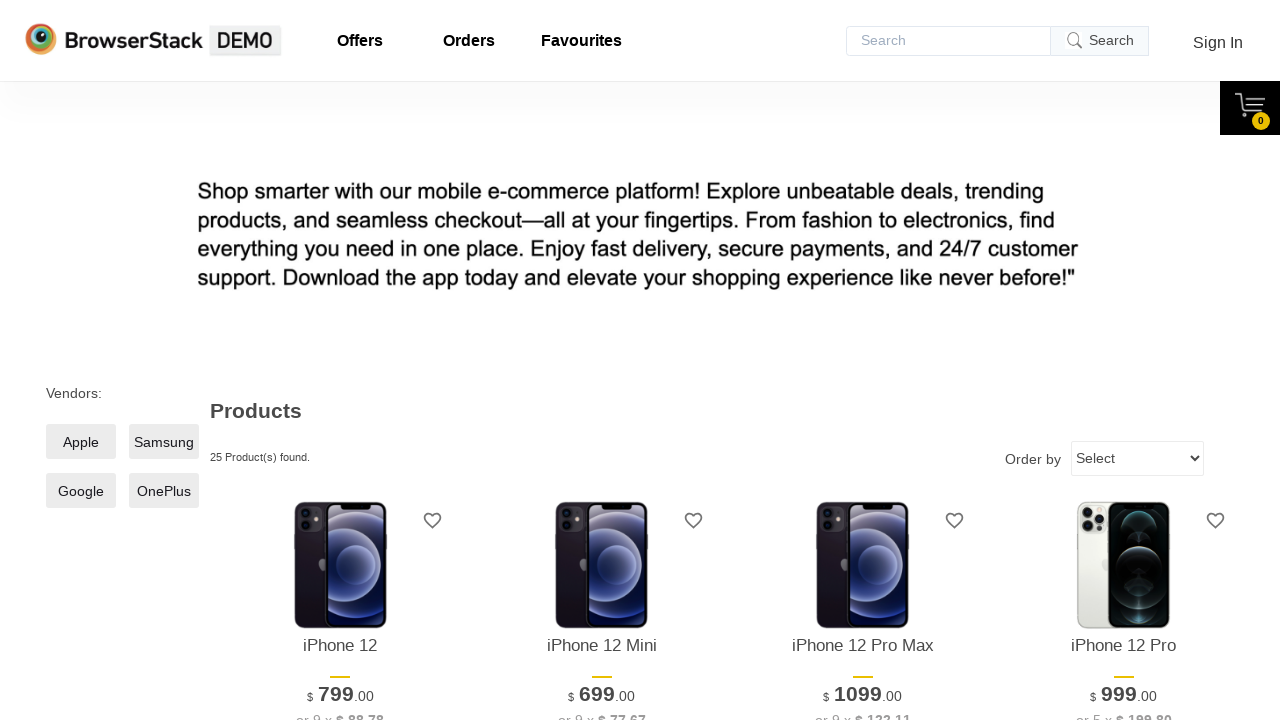

Retrieved iPhone 12 product name from page: iPhone 12
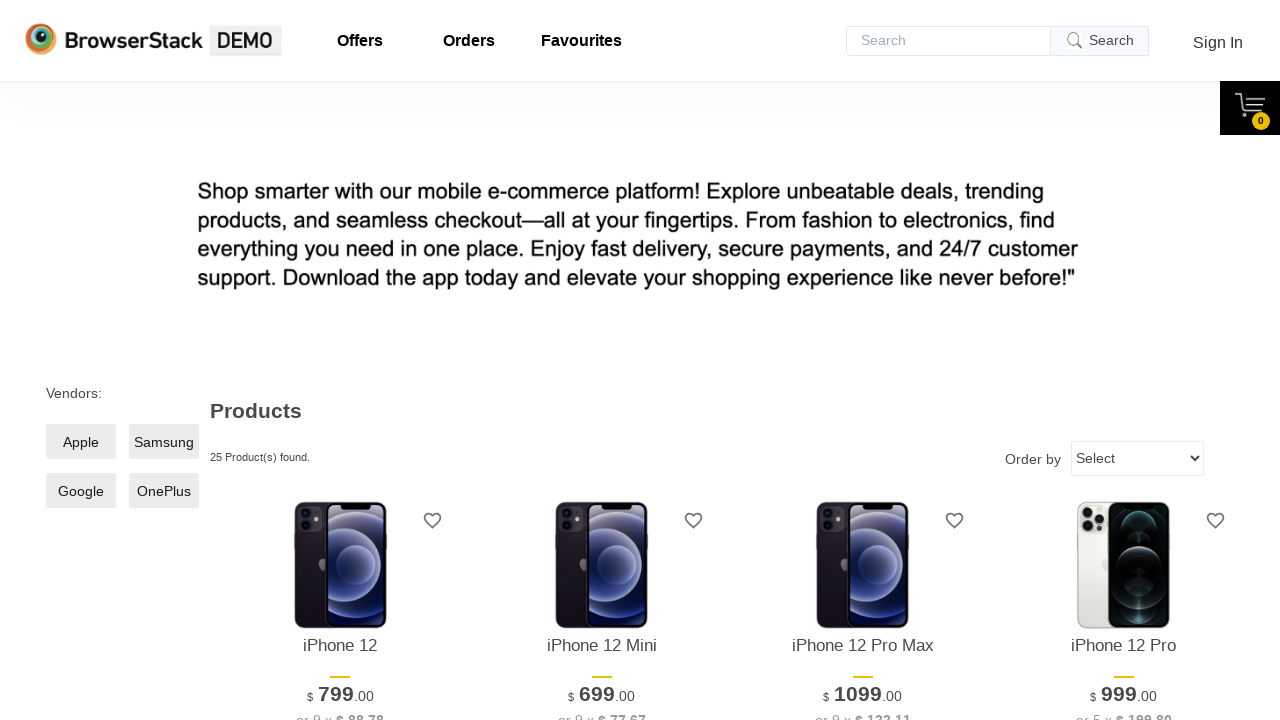

Clicked 'Add to cart' button for iPhone 12 at (340, 361) on xpath=//*[@id="1"]/div[4]
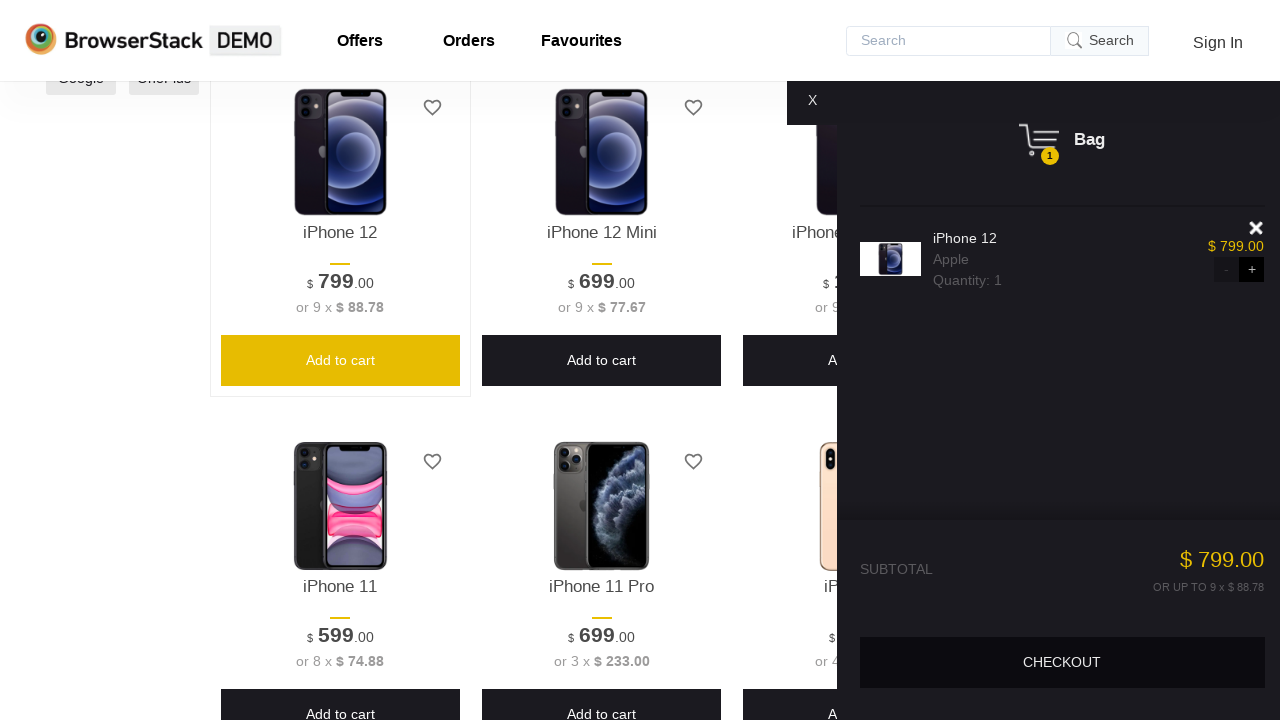

Cart pane became visible
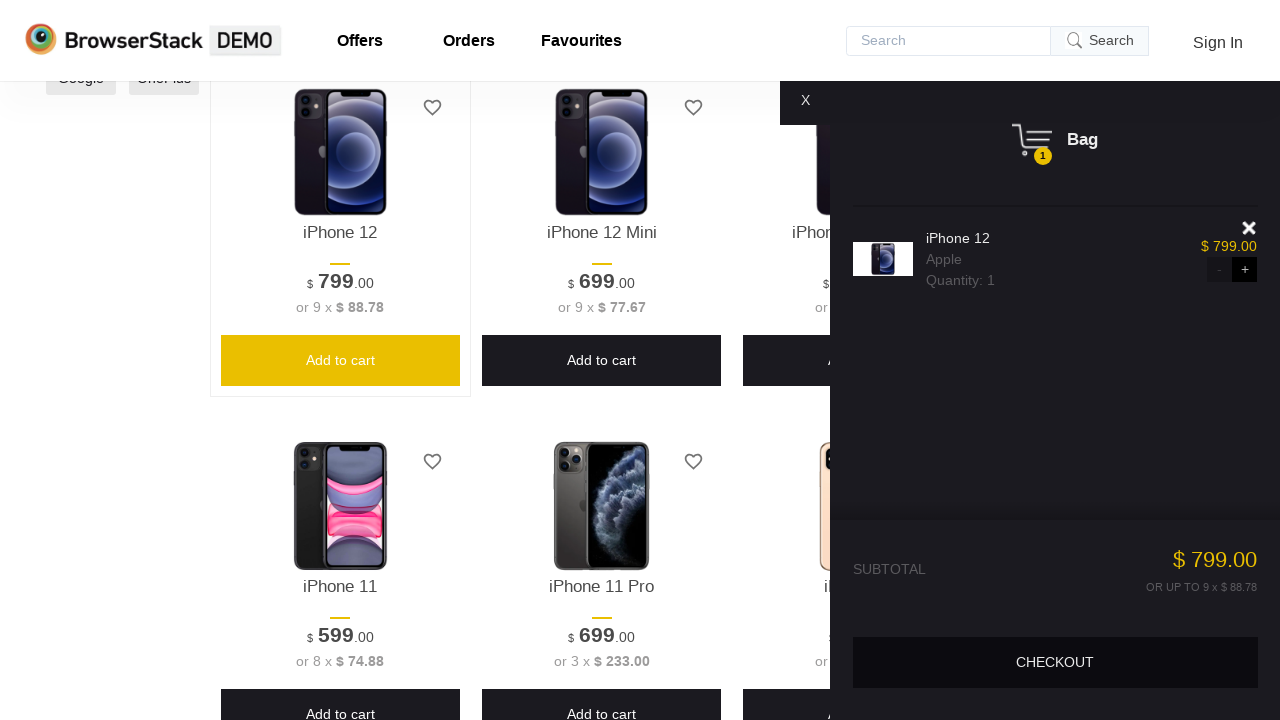

Retrieved product name from cart: iPhone 12
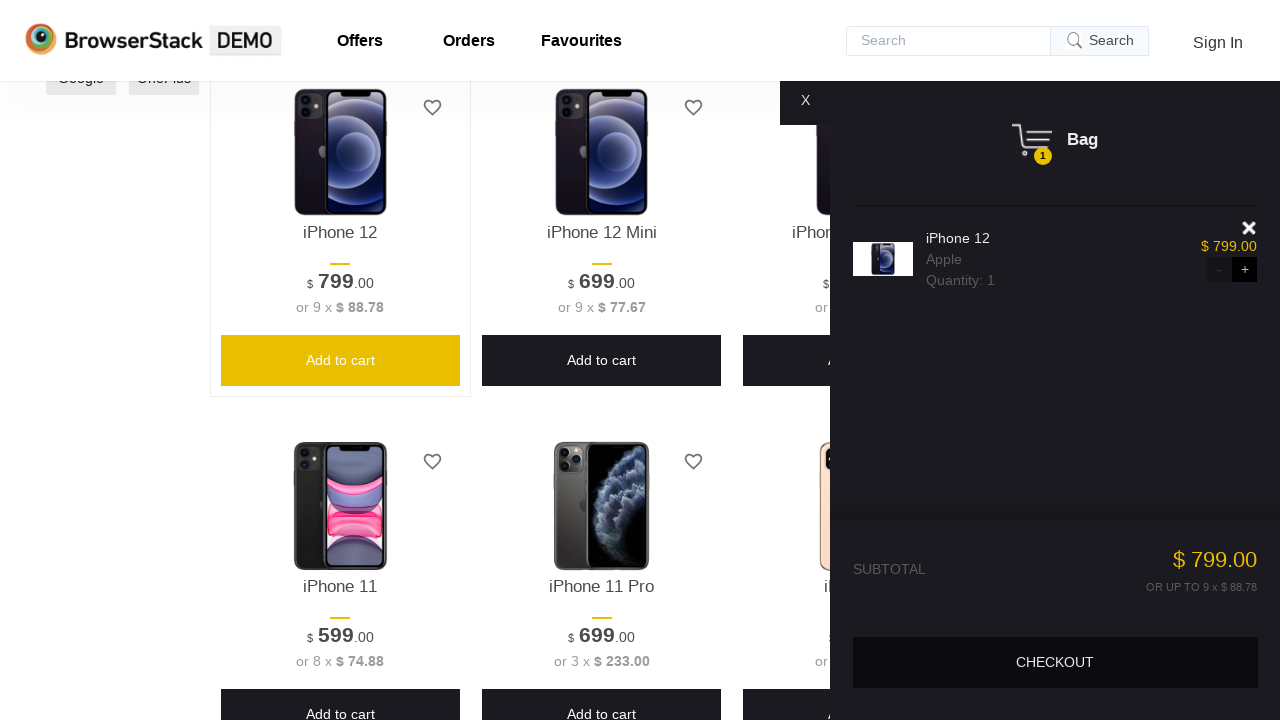

Verified that iPhone 12 product was correctly added to cart
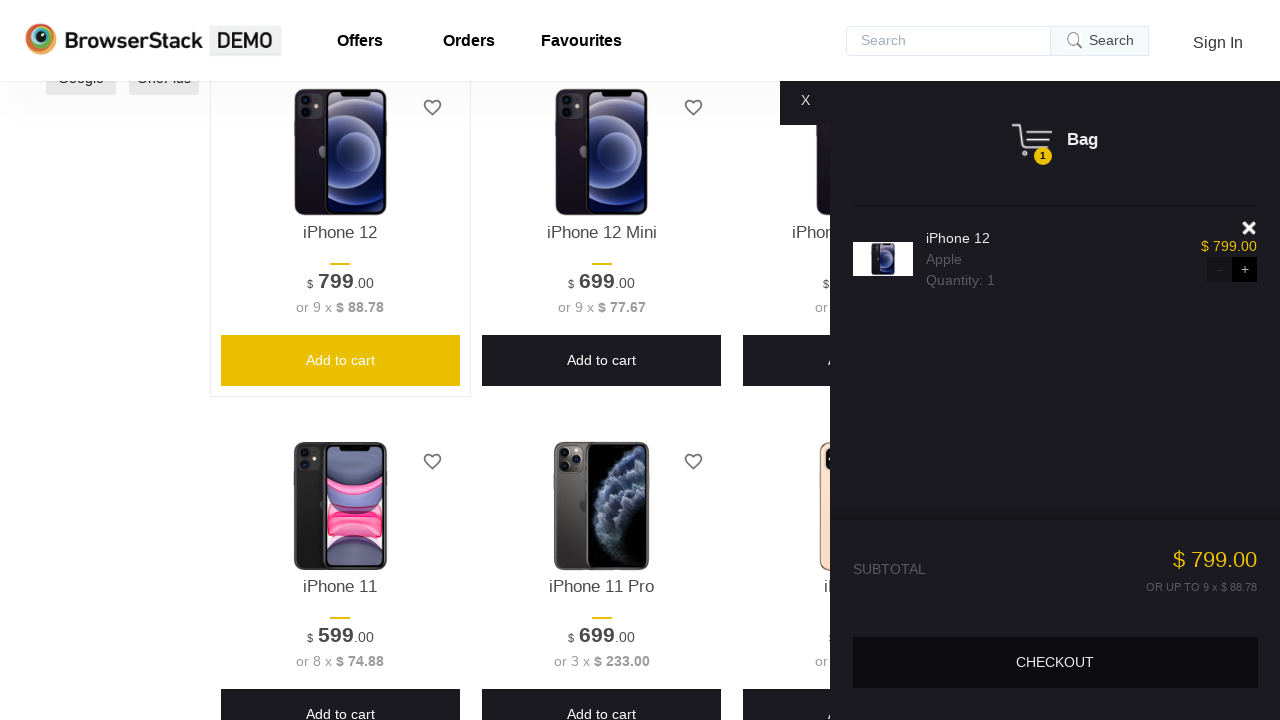

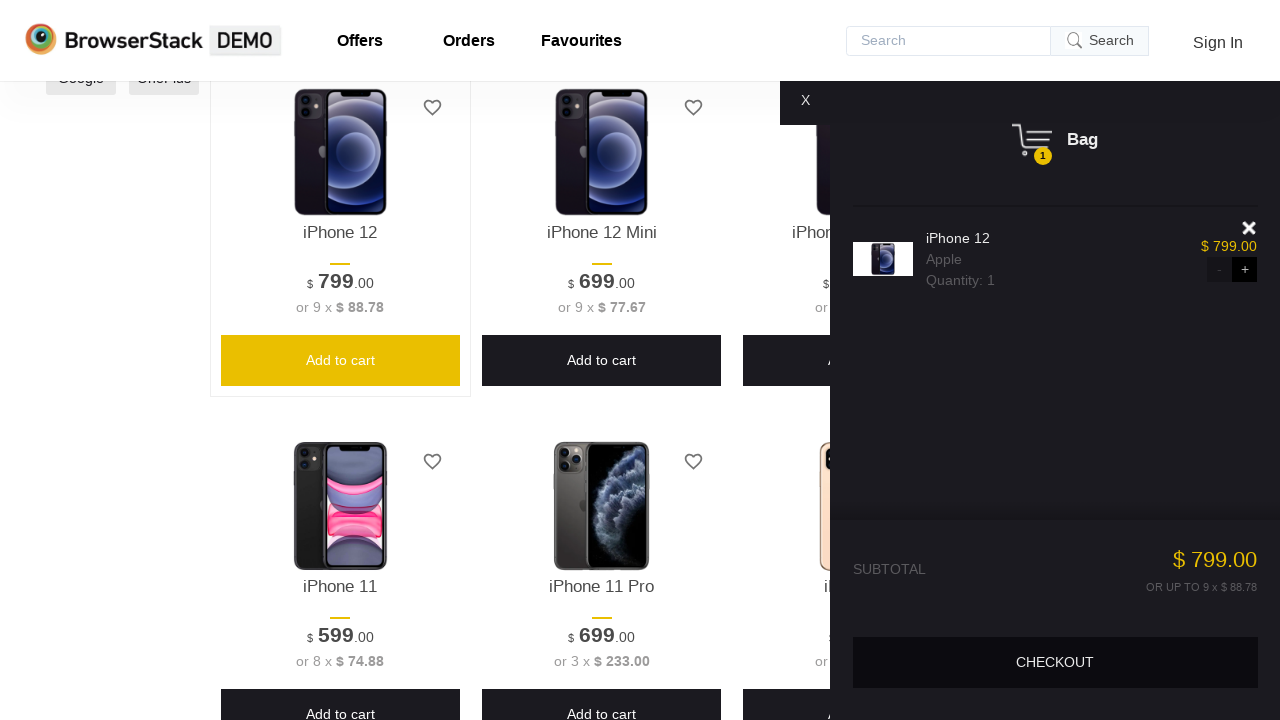